Tests a math form by reading a value from the page, calculating a result using a mathematical formula, filling in the answer, selecting a checkbox and radio button, and submitting the form

Starting URL: http://suninjuly.github.io/math.html

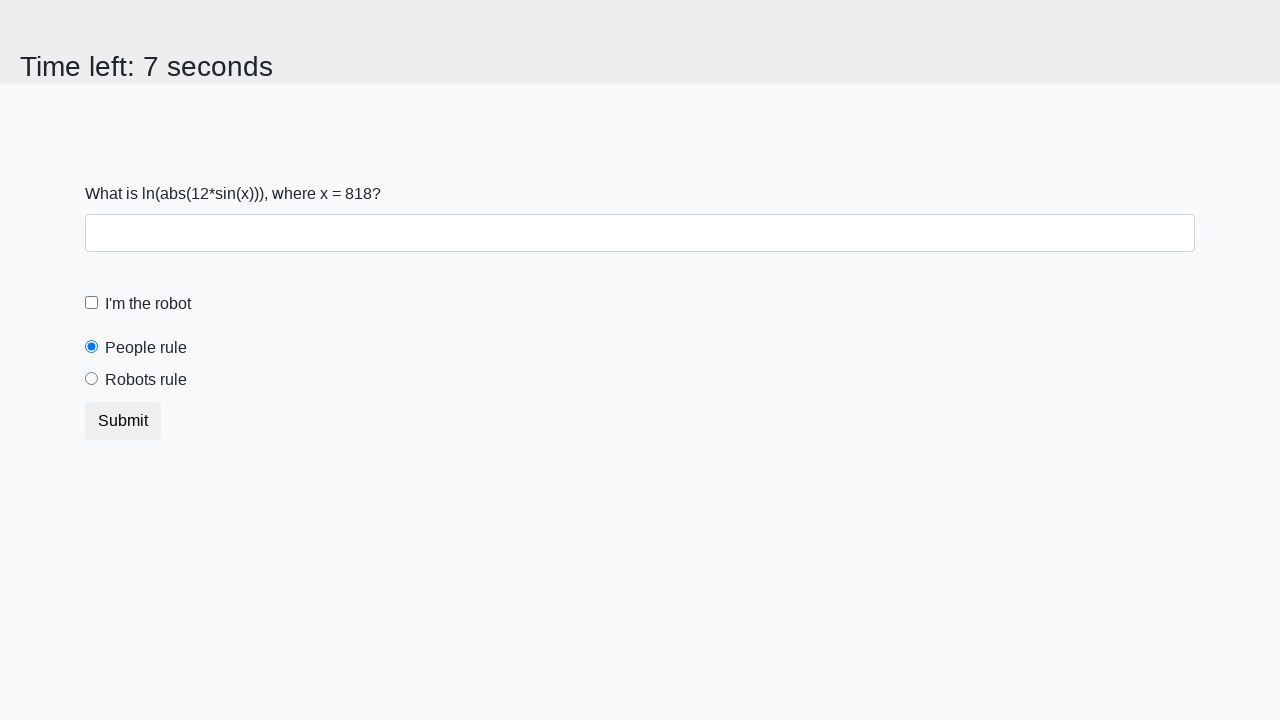

Read x value from the page
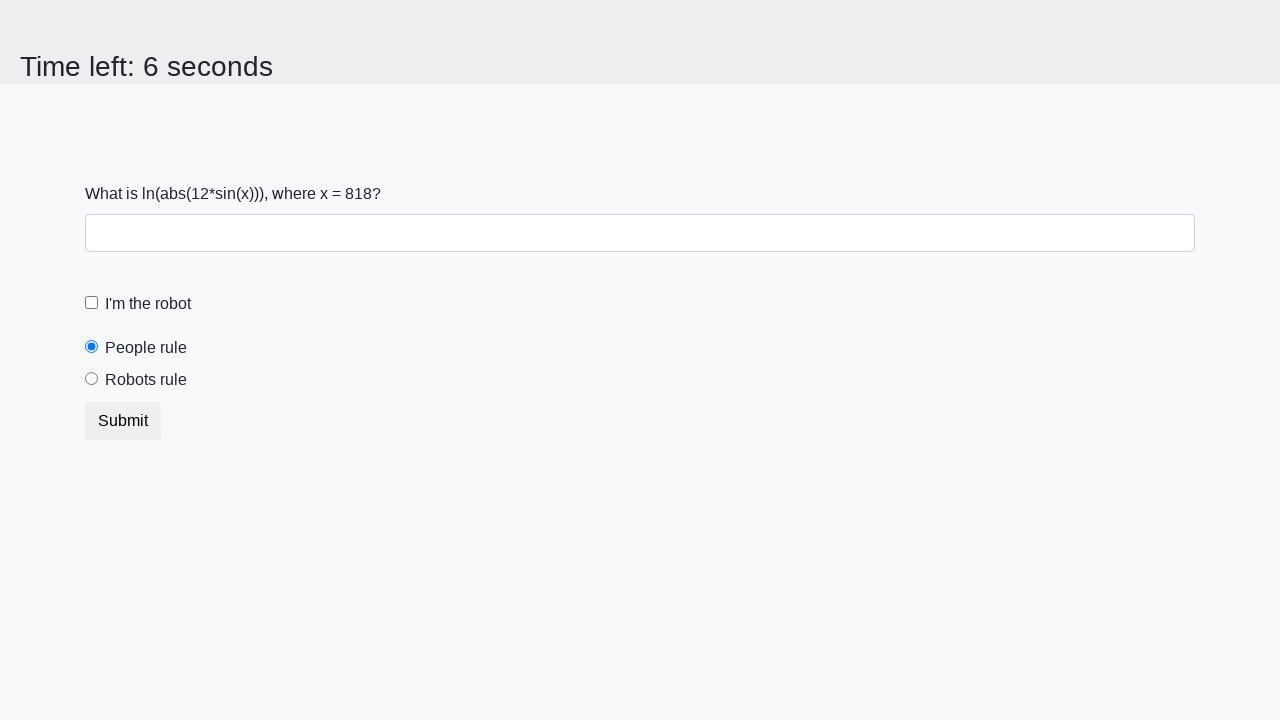

Calculated answer using formula: log(|12*sin(818)|) = 2.408933554611642
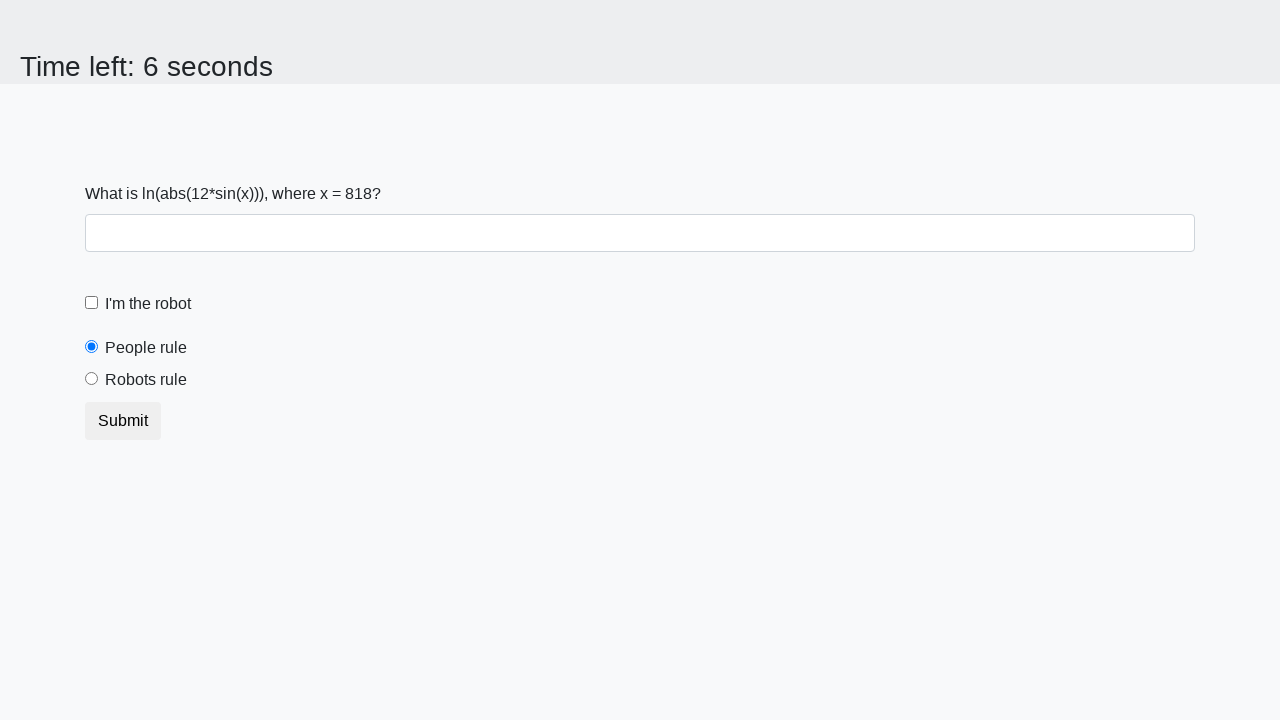

Filled answer field with calculated value: 2.408933554611642 on #answer
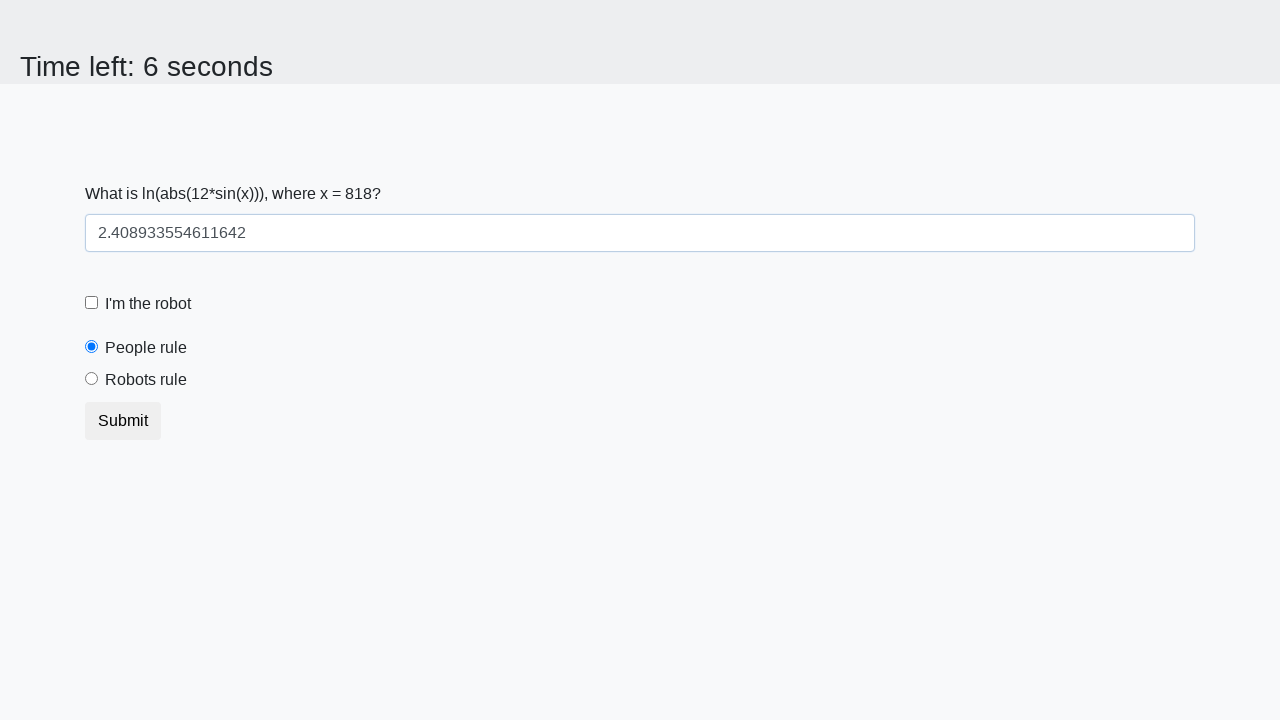

Clicked the robot checkbox at (148, 304) on .form-check-label[for='robotCheckbox']
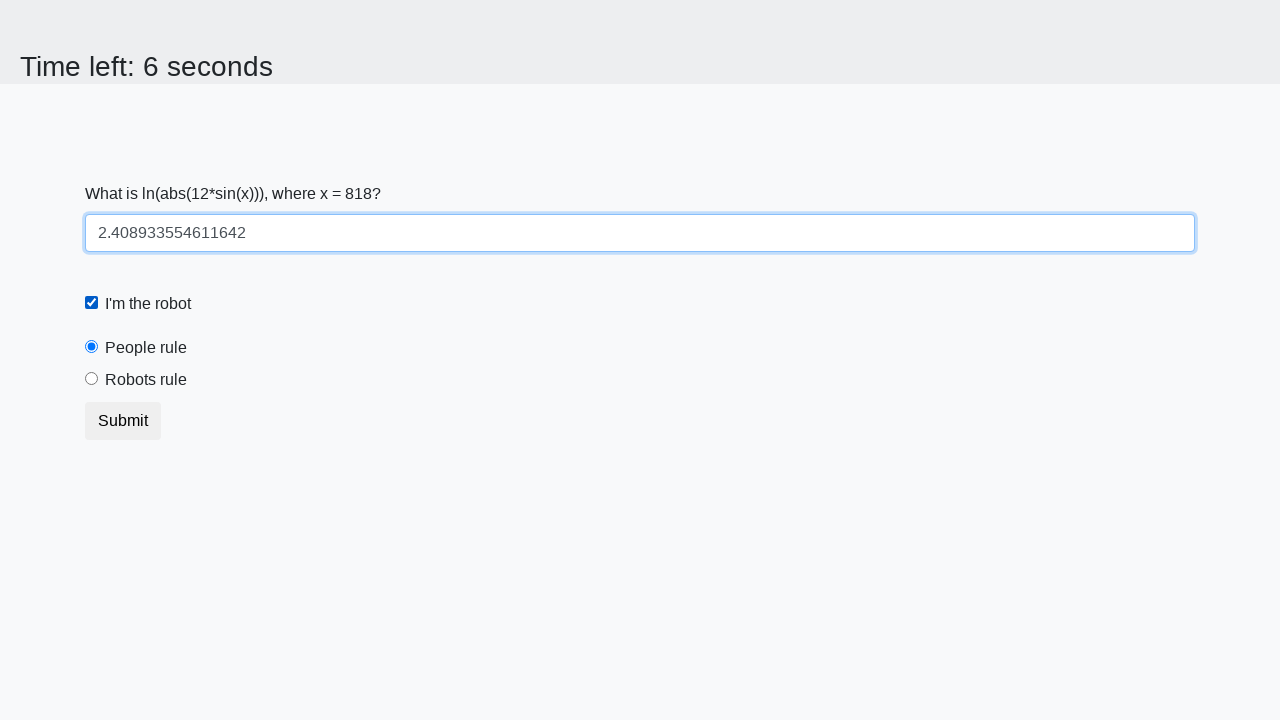

Clicked the 'robots rule' radio button at (146, 380) on .form-check-label[for='robotsRule']
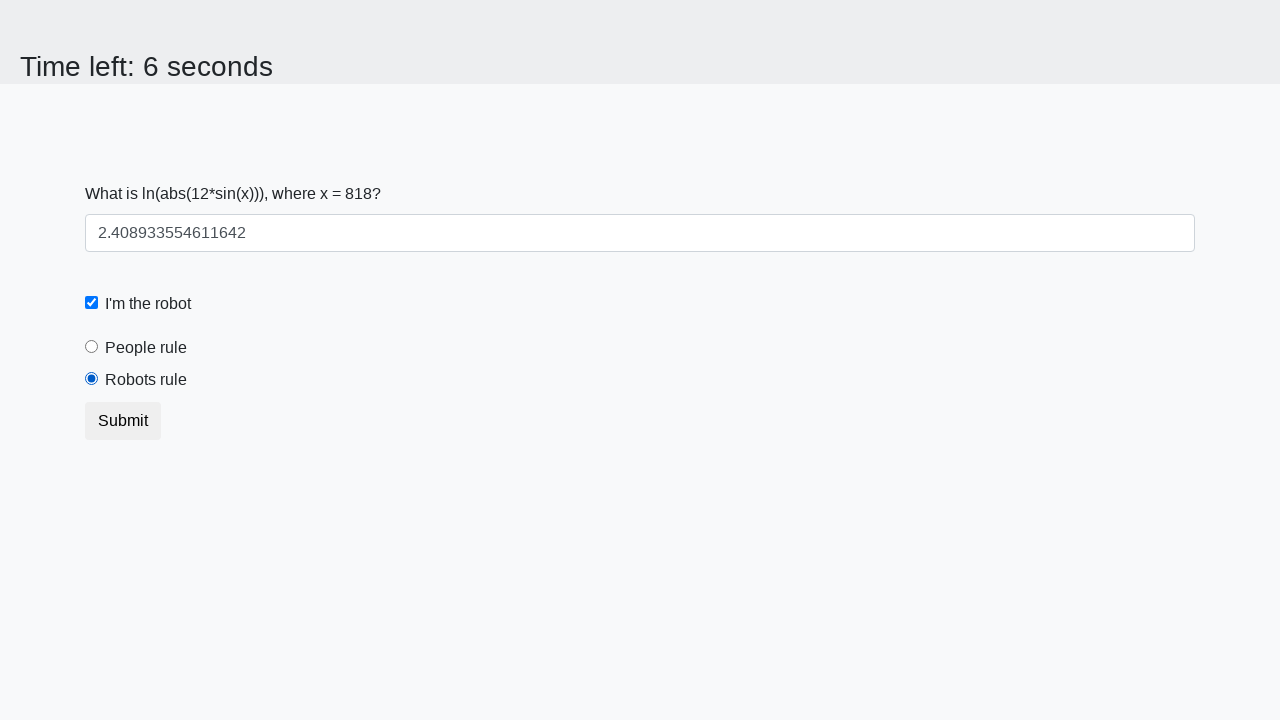

Clicked the submit button to submit the form at (123, 421) on button.btn
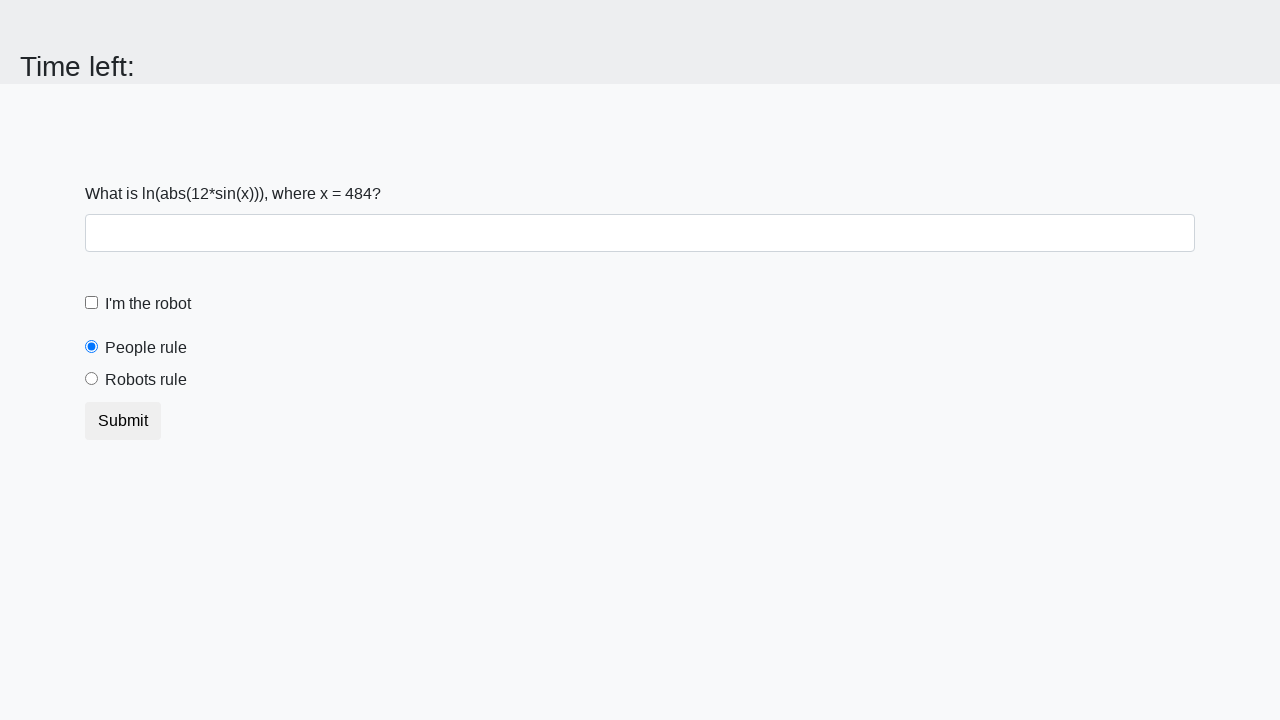

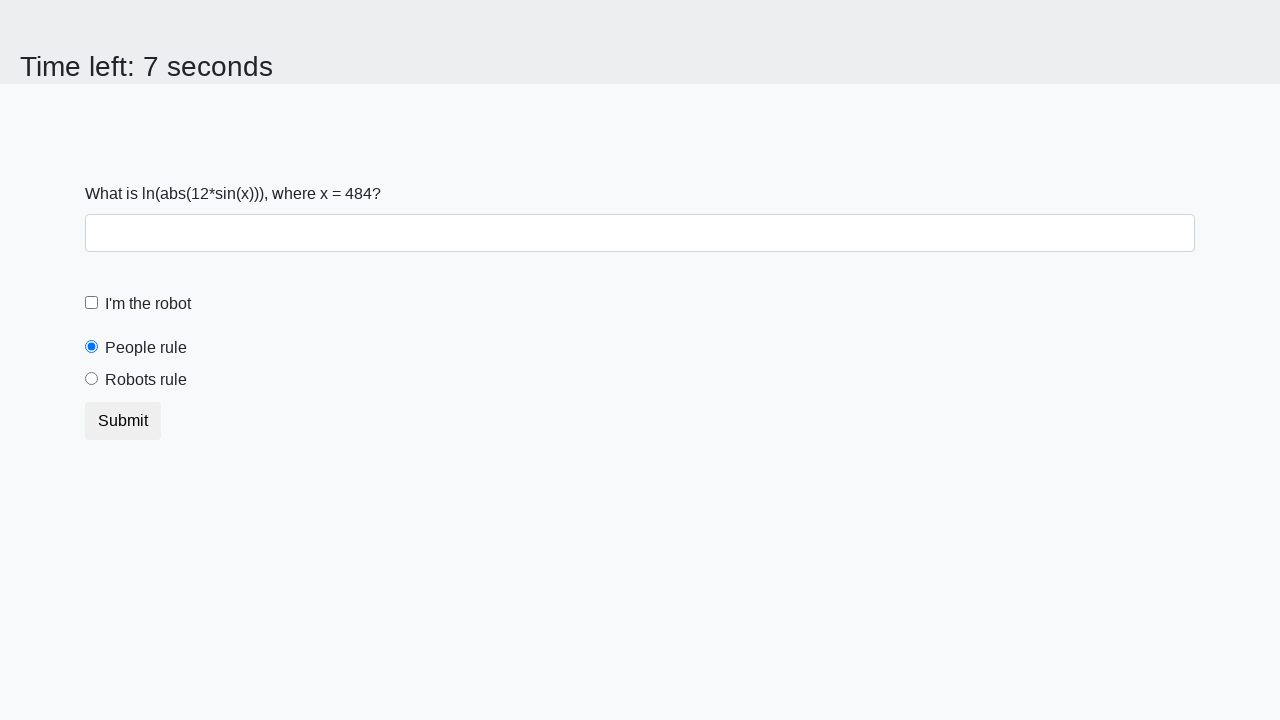